Tests division by zero on a calculator by entering 12 divided by 0 to verify the result shows Infinity

Starting URL: https://safatelli.github.io/tp-test-logiciel/assets/calc.html

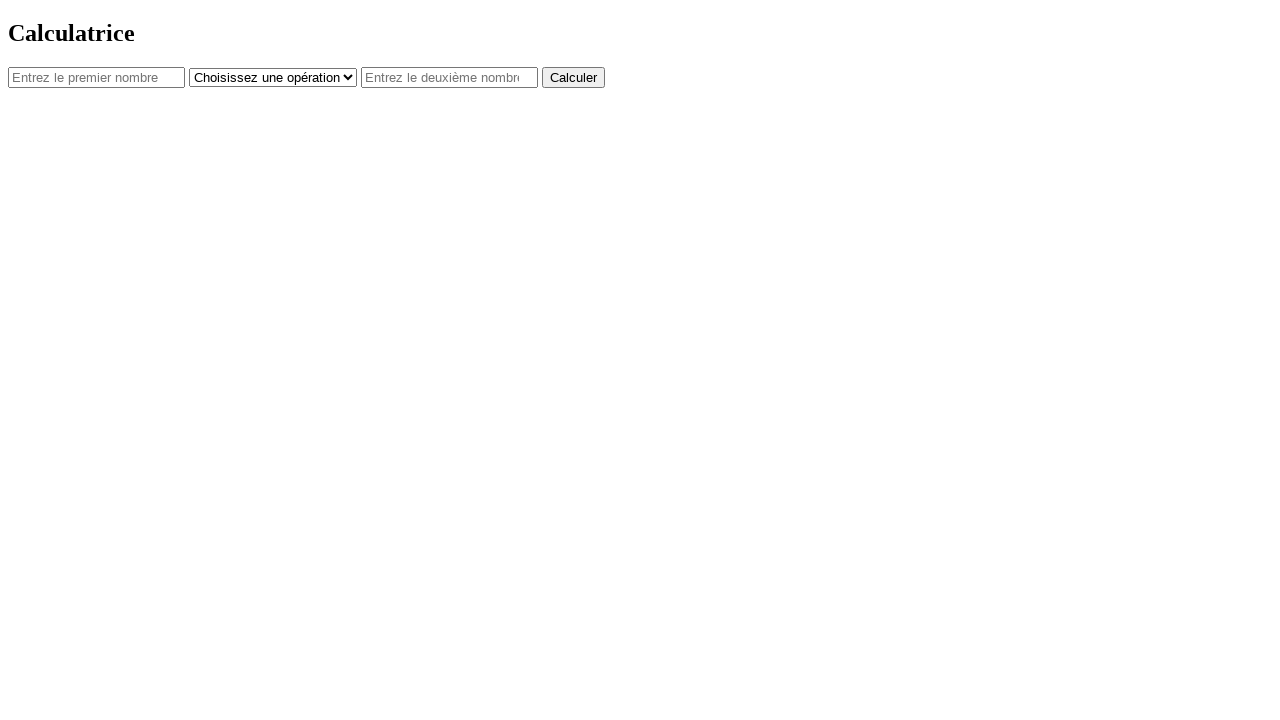

Clicked first number field at (96, 77) on #num1
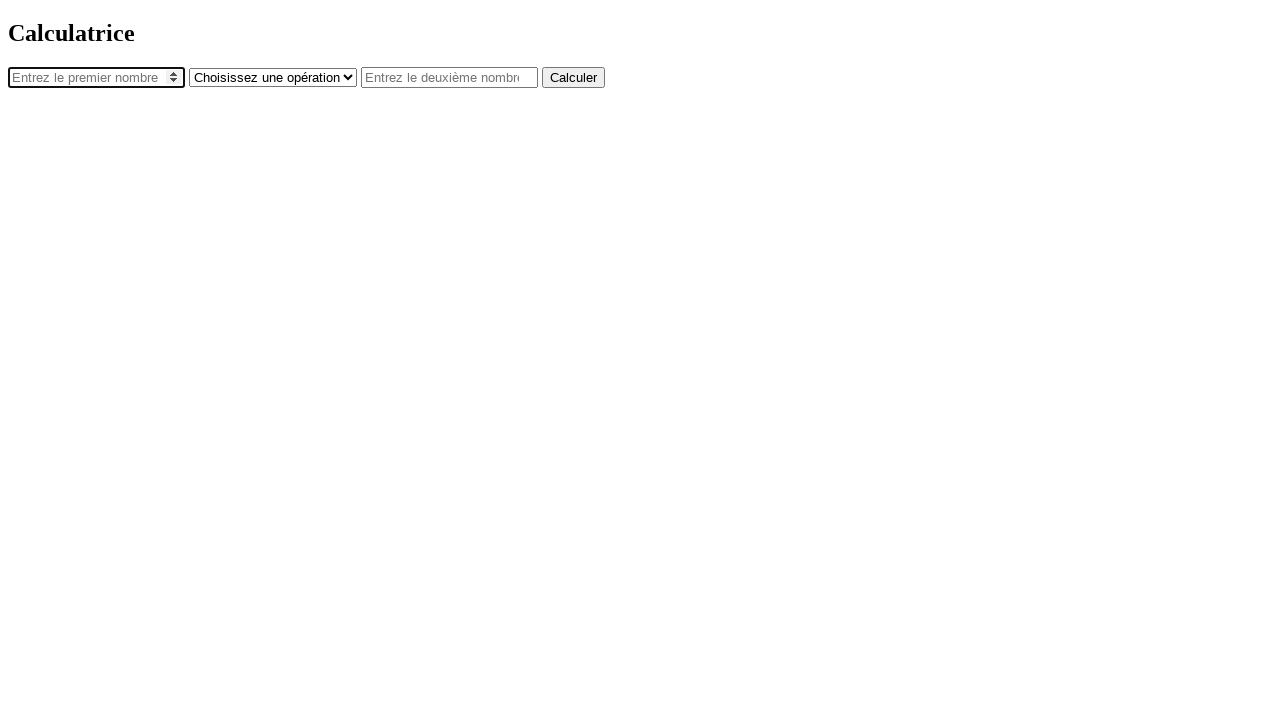

Entered 12 in first number field on #num1
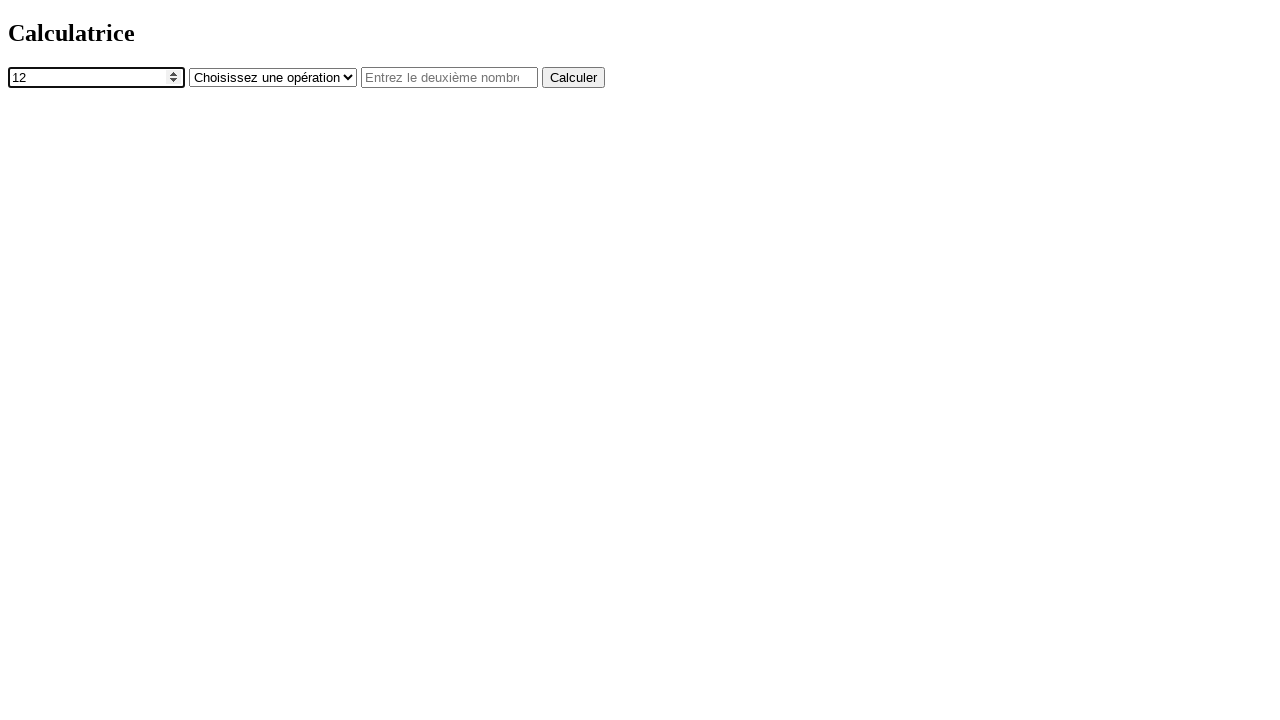

Clicked operator dropdown at (273, 77) on #operator
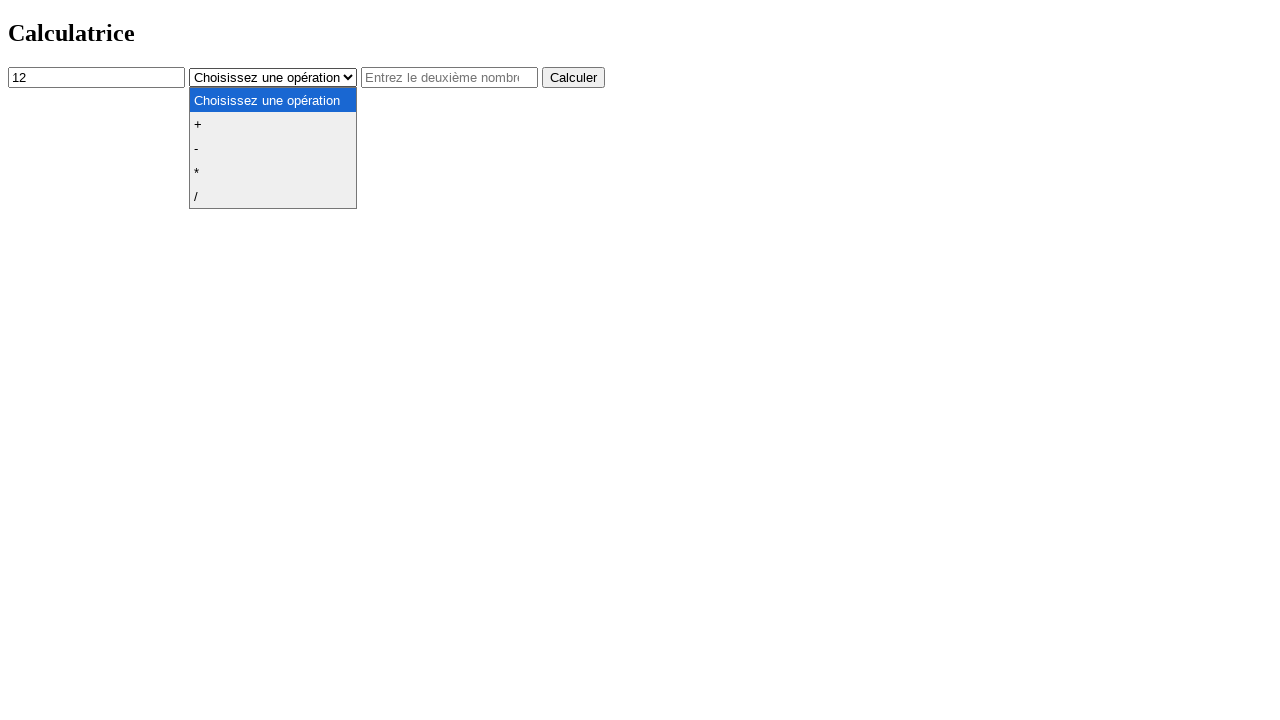

Selected division operator on #operator
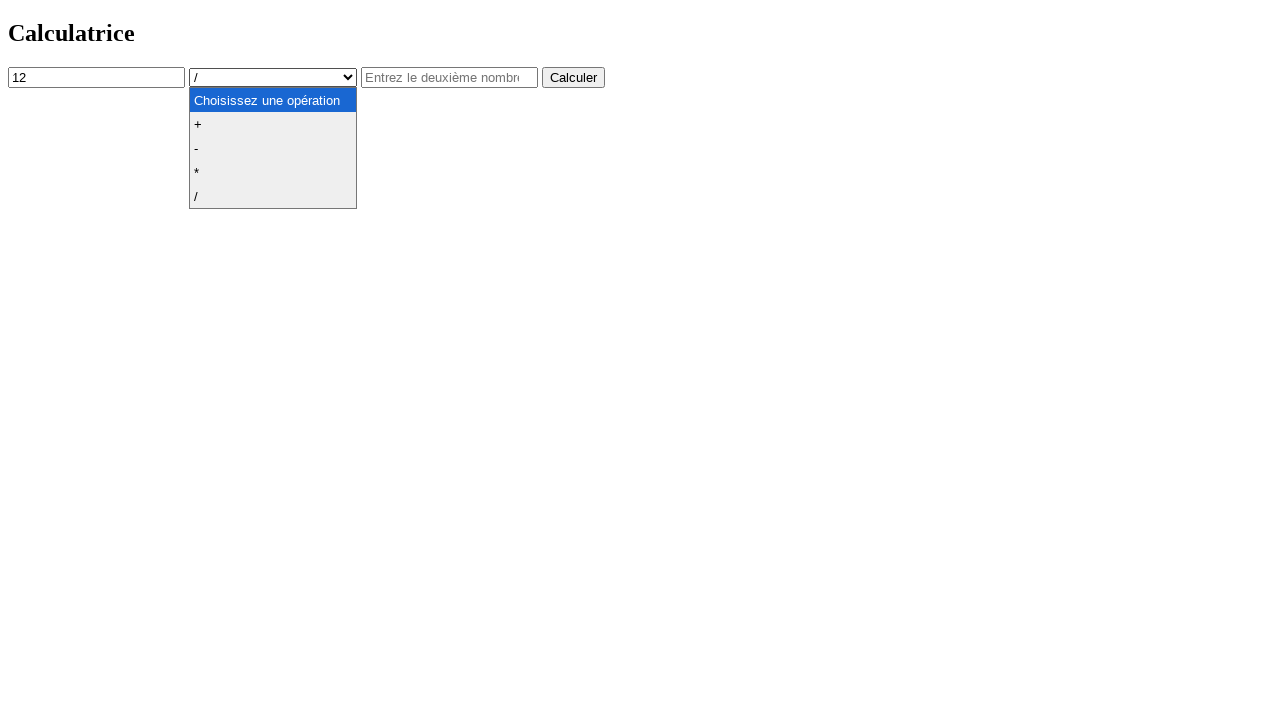

Clicked second number field at (450, 77) on #num2
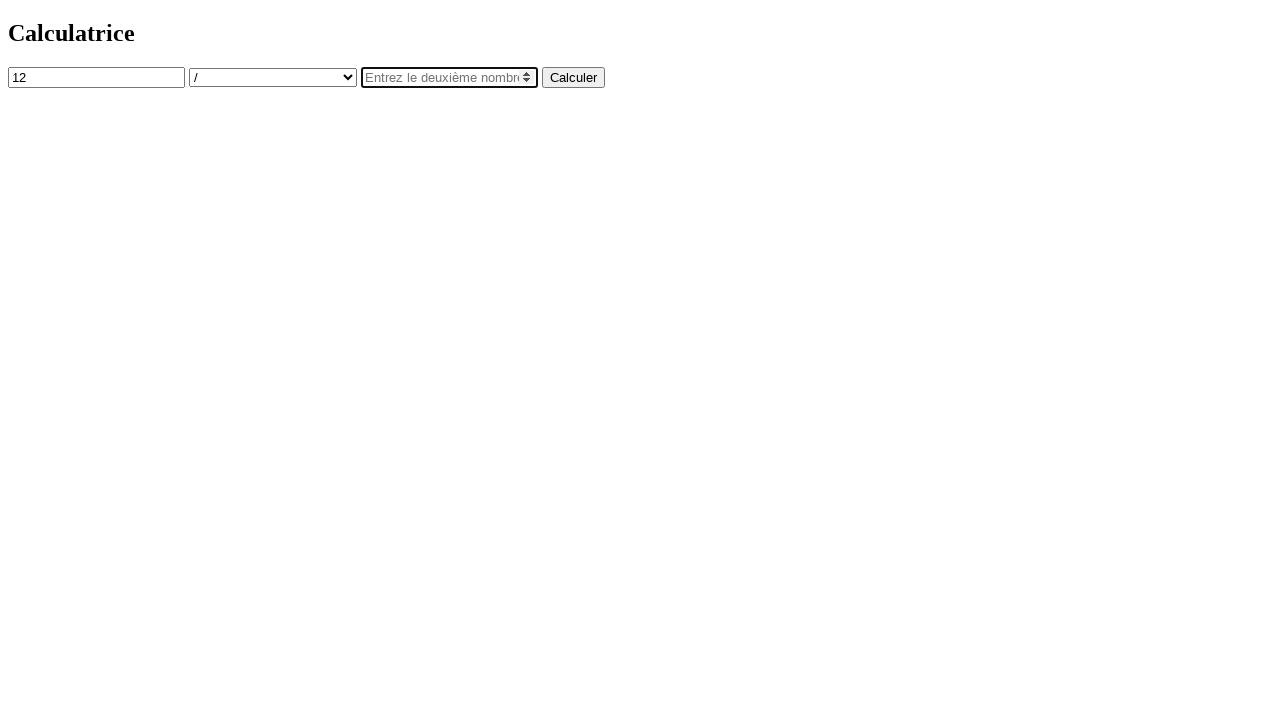

Entered 0 in second number field on #num2
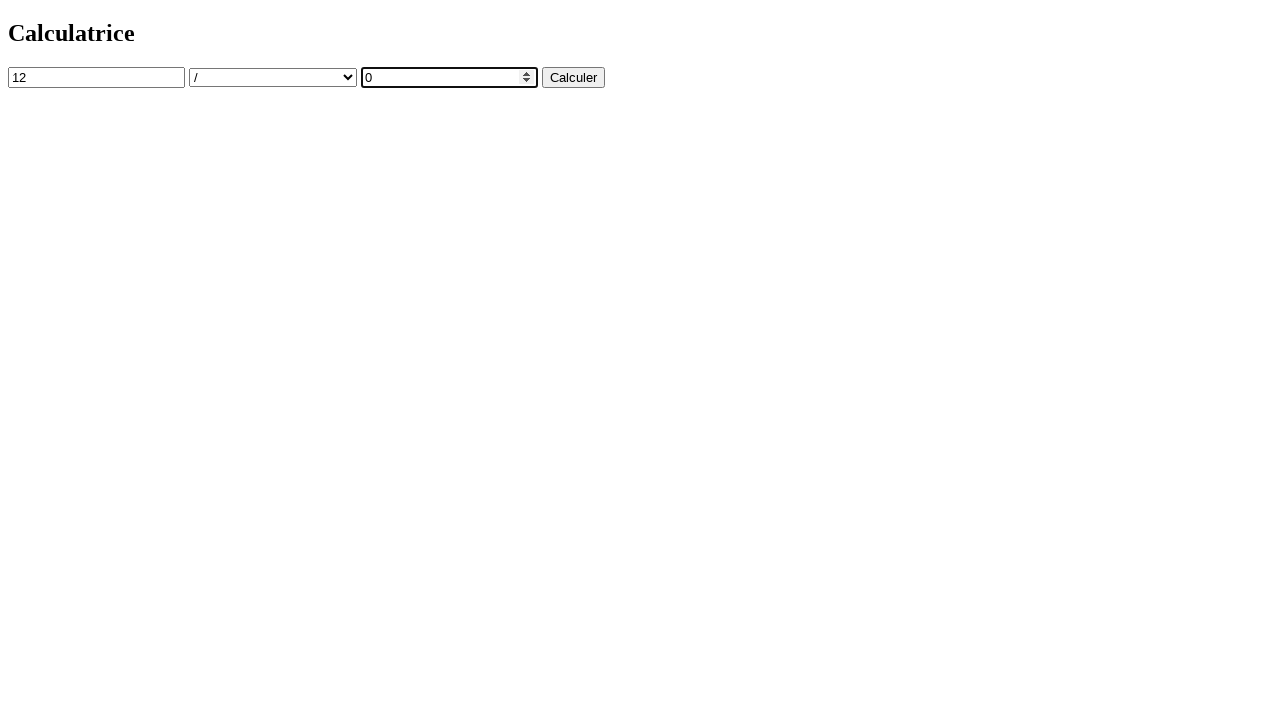

Clicked calculate button to perform 12 ÷ 0 at (574, 77) on button
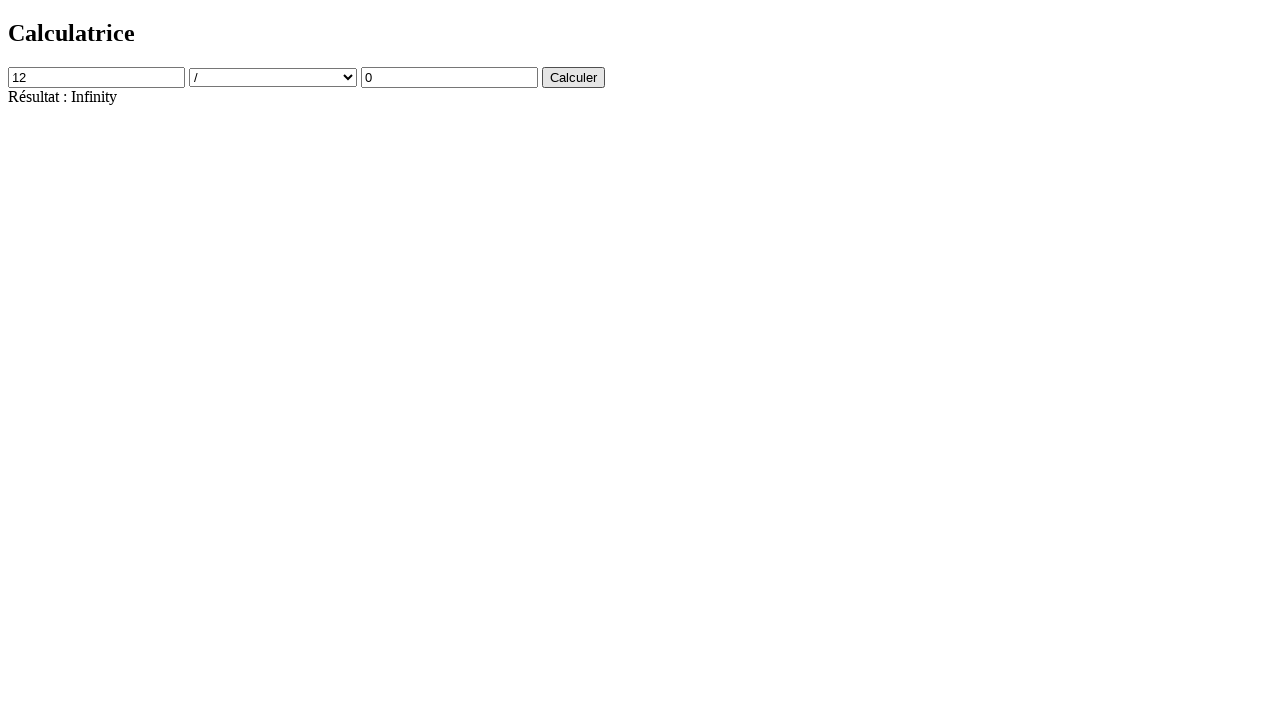

Result field loaded showing Infinity
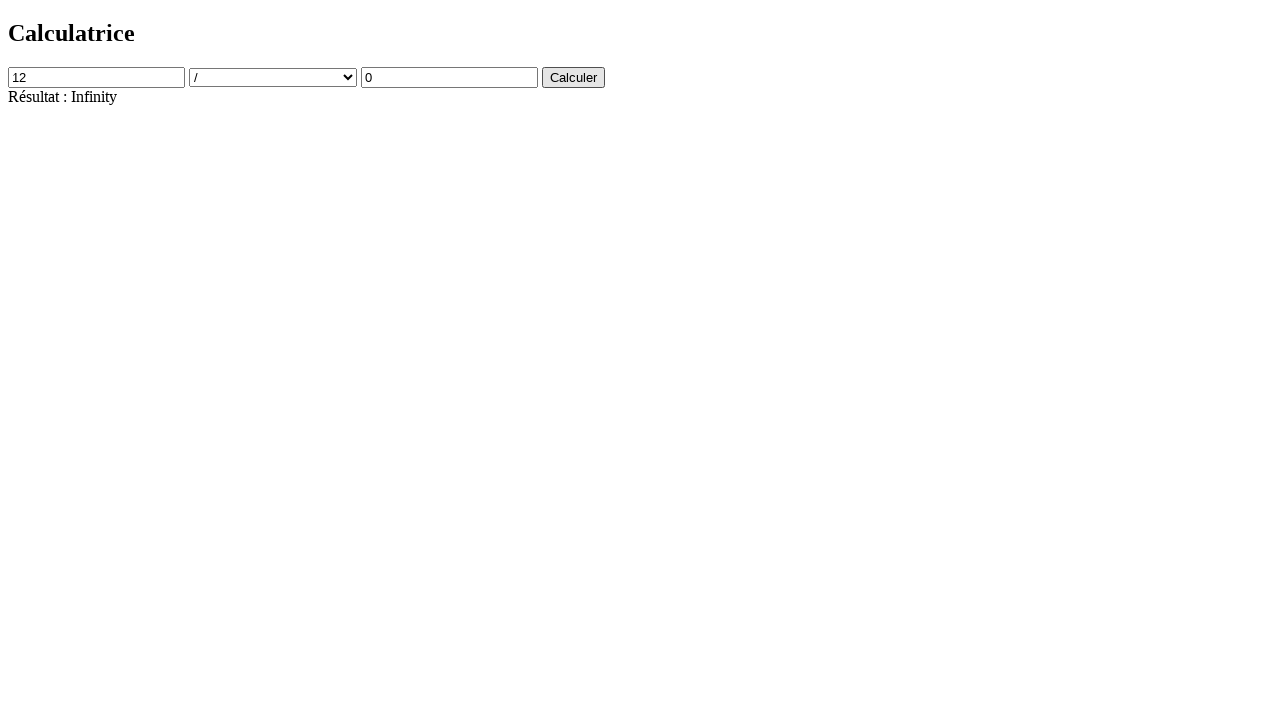

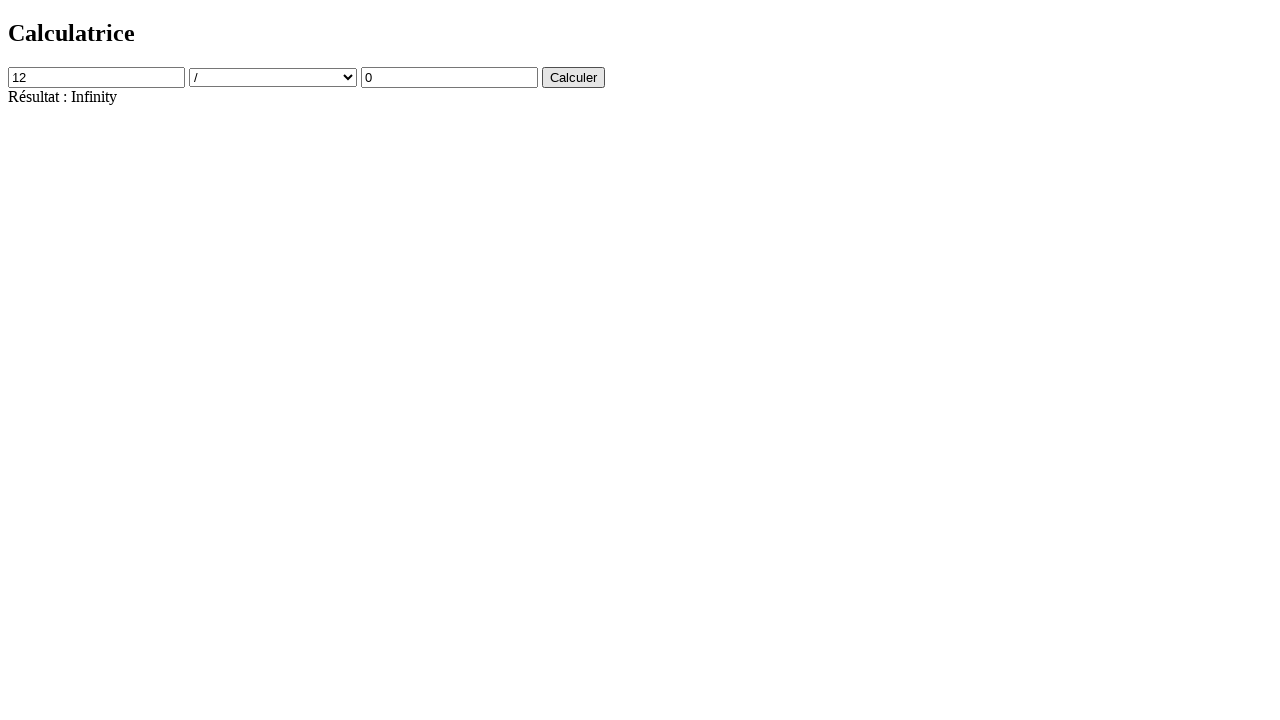